Navigates to W3Schools HTML tables tutorial page and interacts with the example customers table, verifying table cells are accessible and checking a specific cell value.

Starting URL: https://www.w3schools.com/html/html_tables.asp

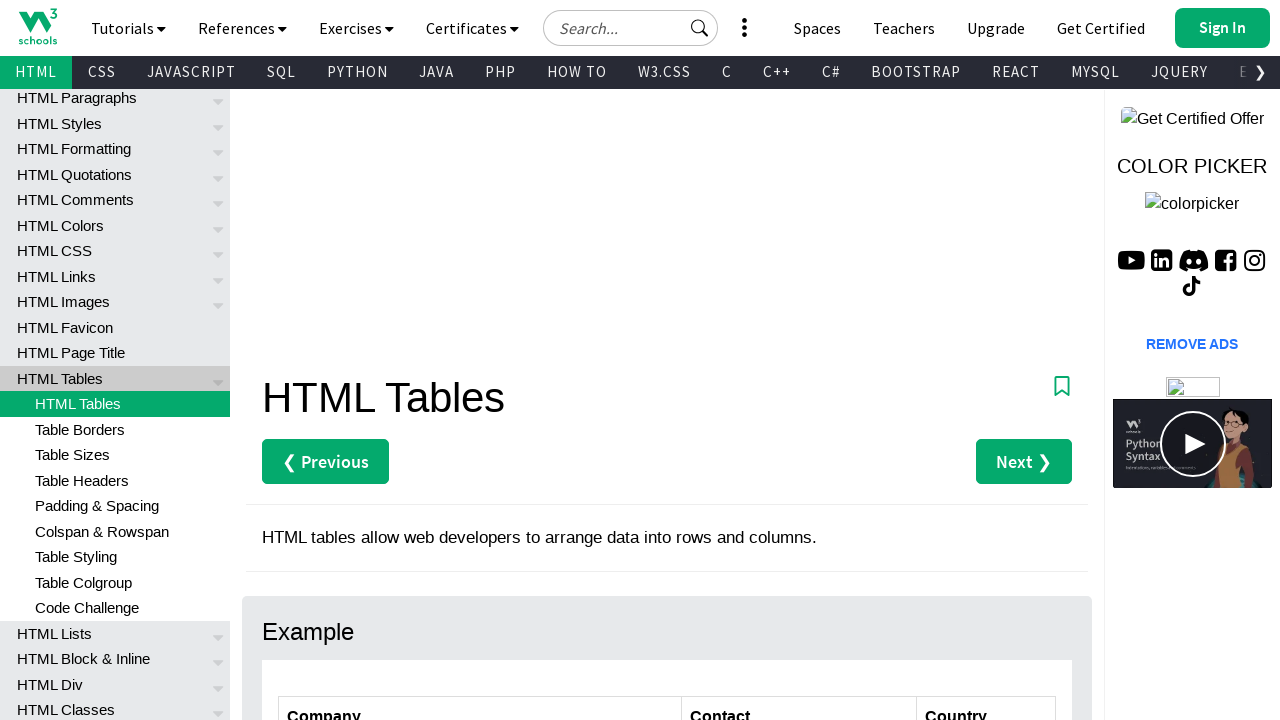

Waited for customers table to be visible
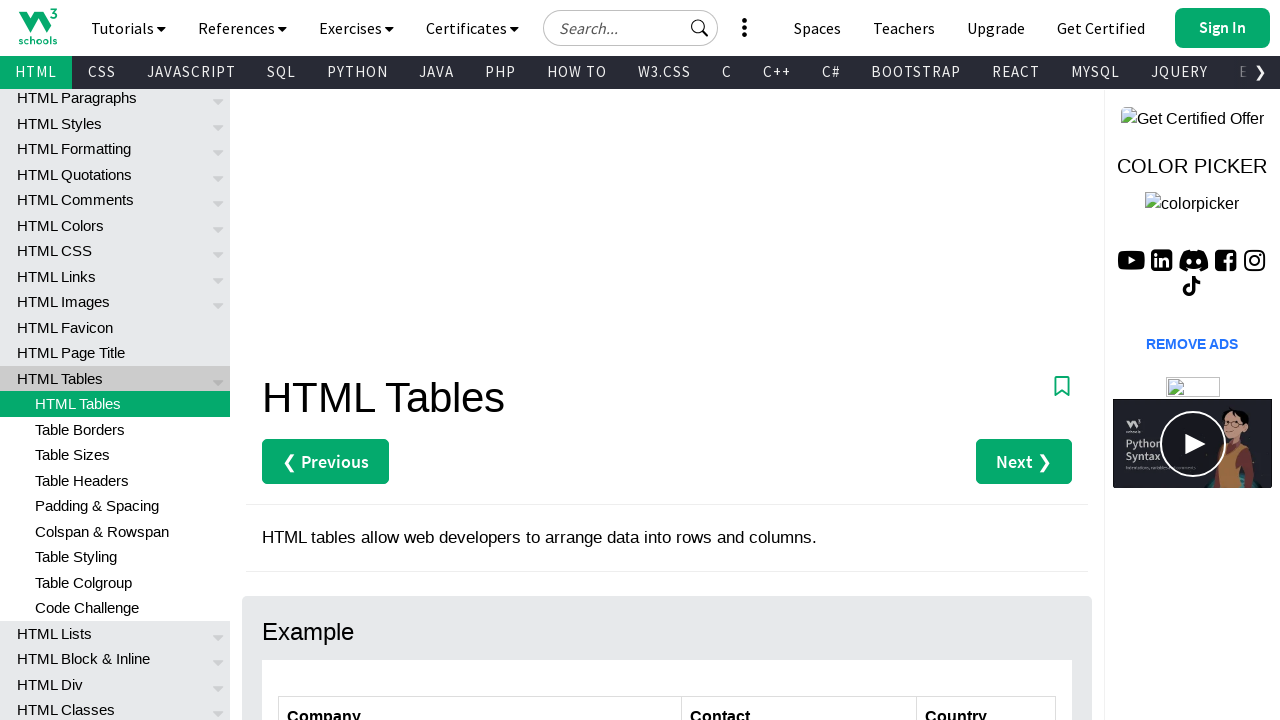

Located all table cells in customers table
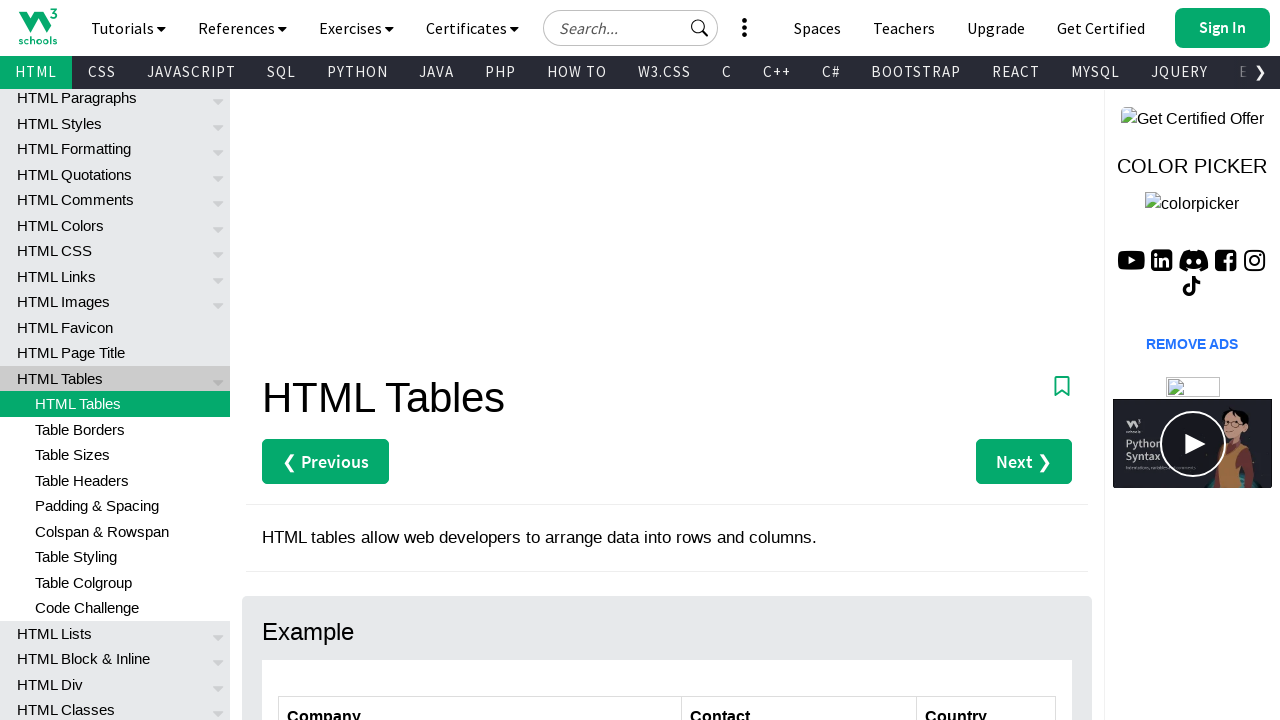

First table cell is ready
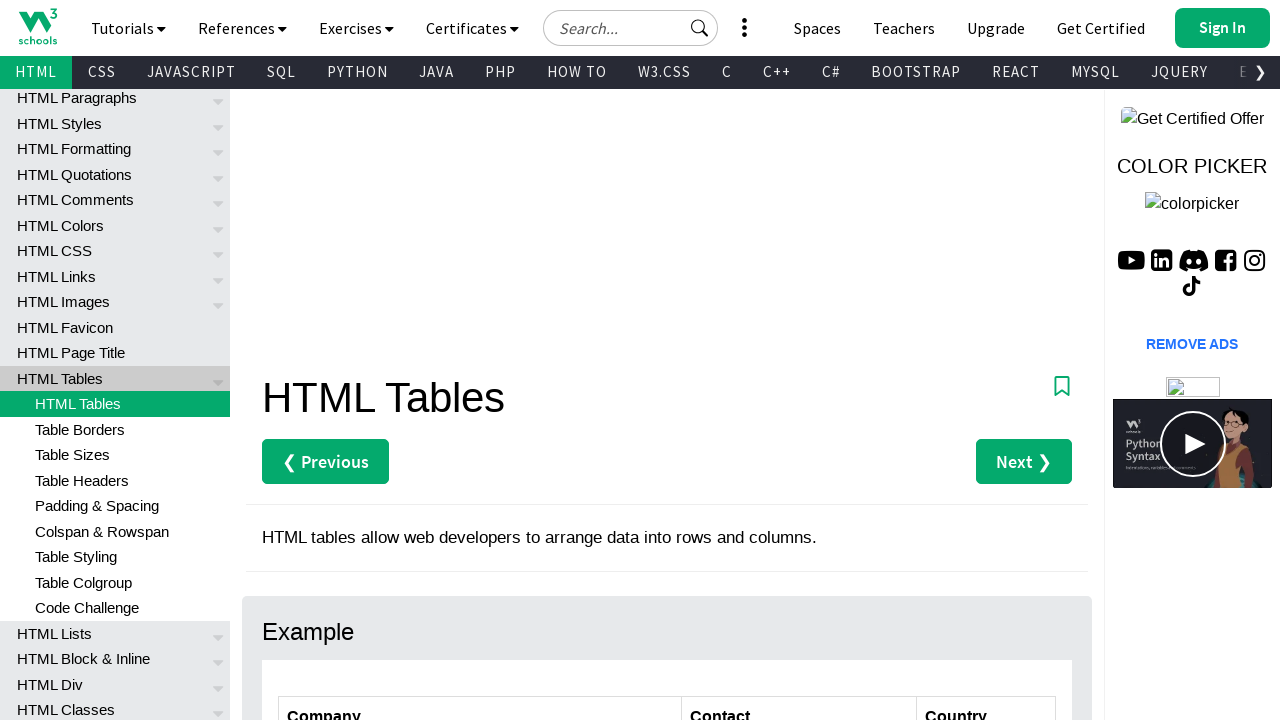

Located specific cell at row 5, column 2
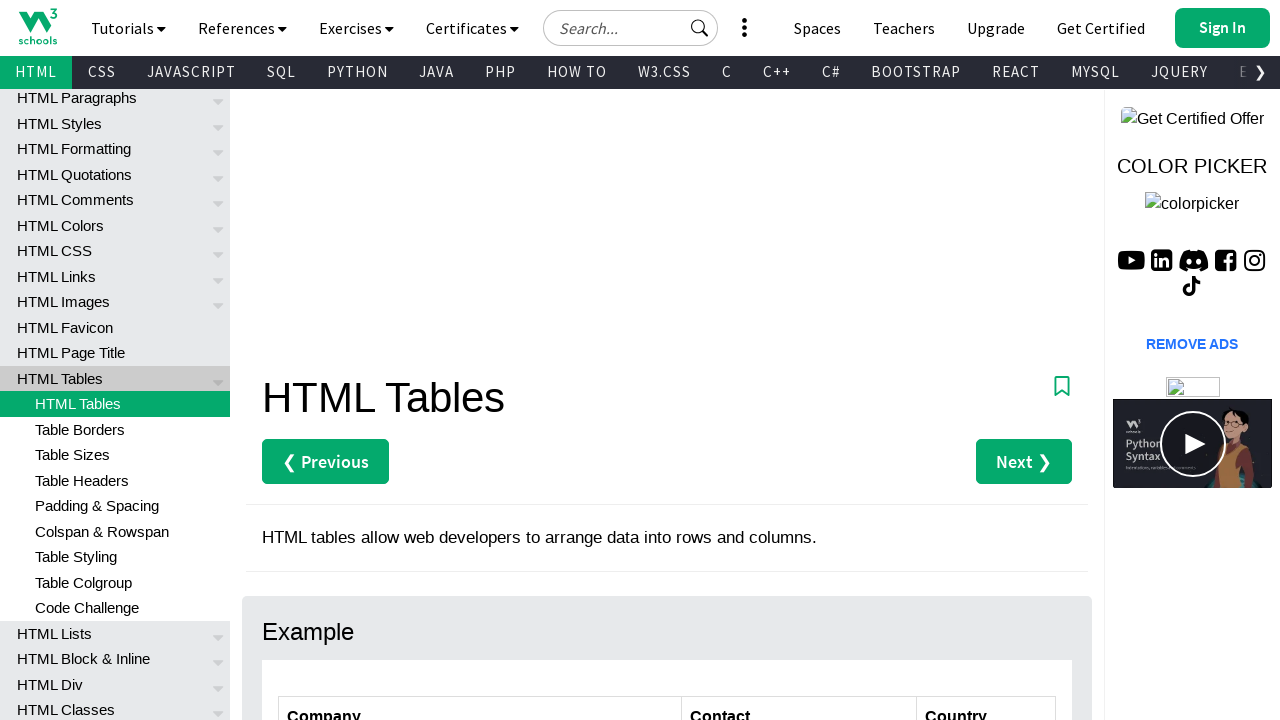

Specific cell is ready and accessible
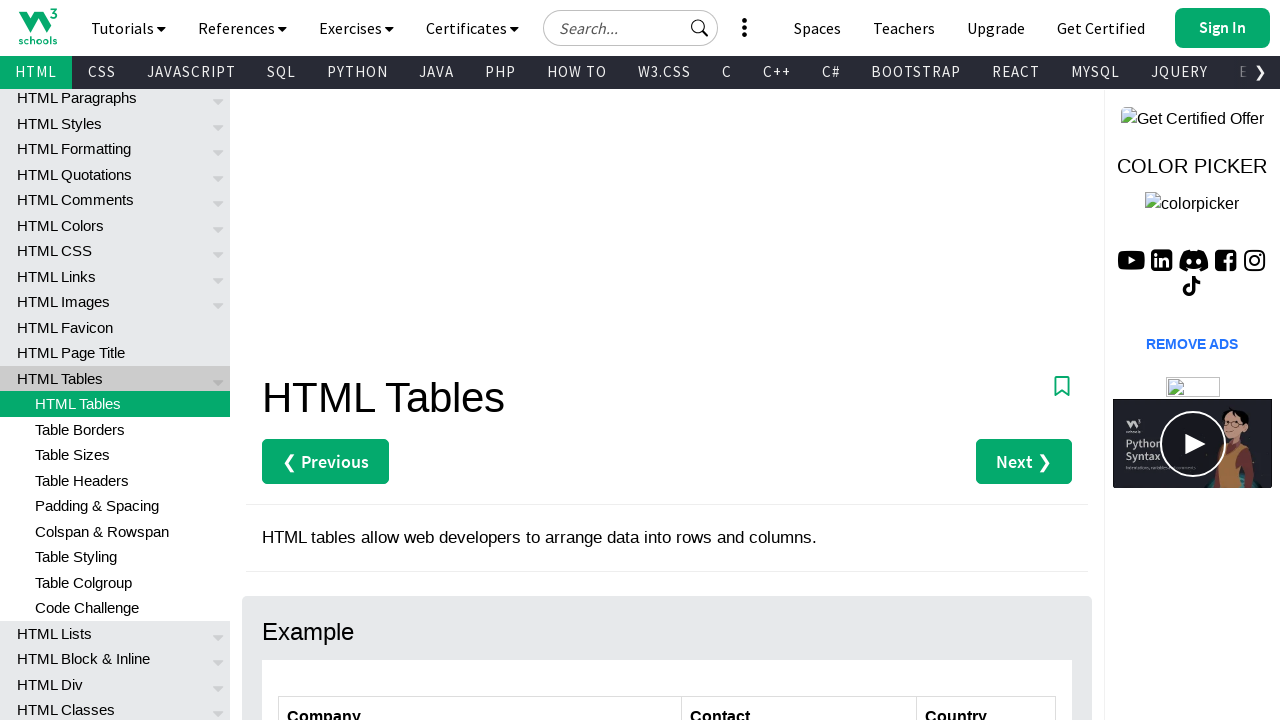

Clicked on specific cell at row 5, column 2 at (799, 360) on xpath=//table[@id='customers']/tbody/tr[5]/td[2]
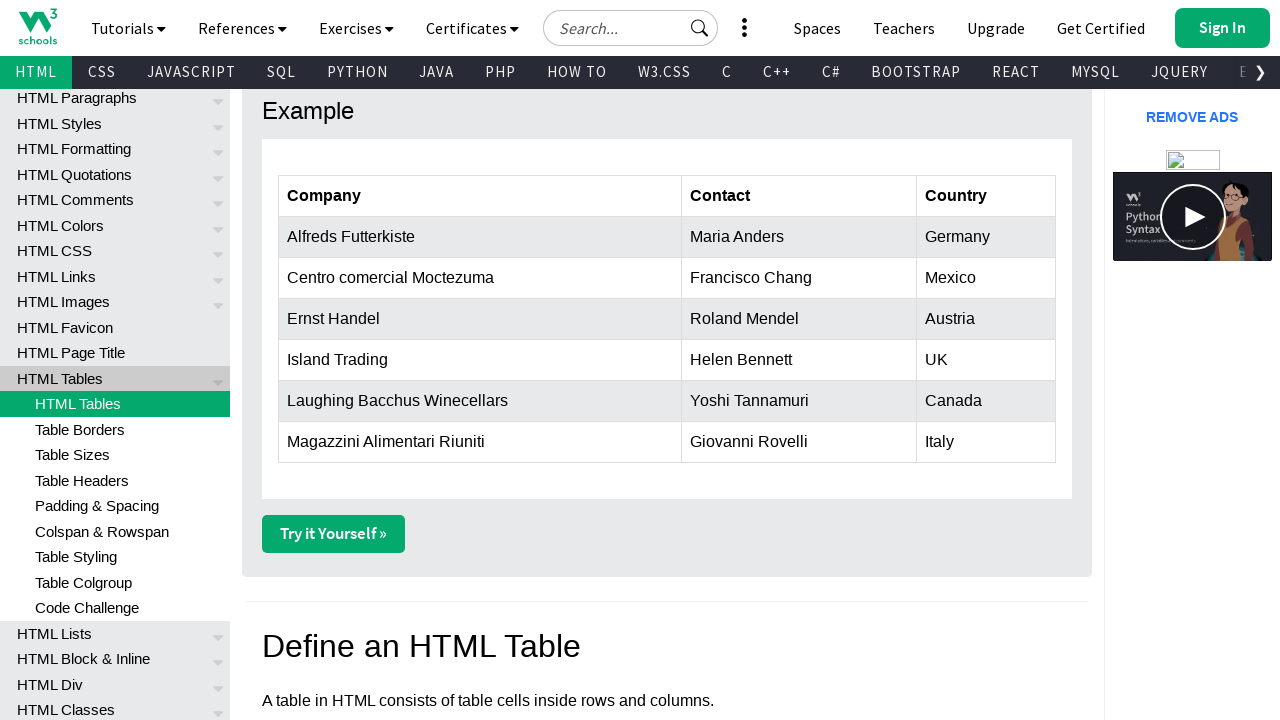

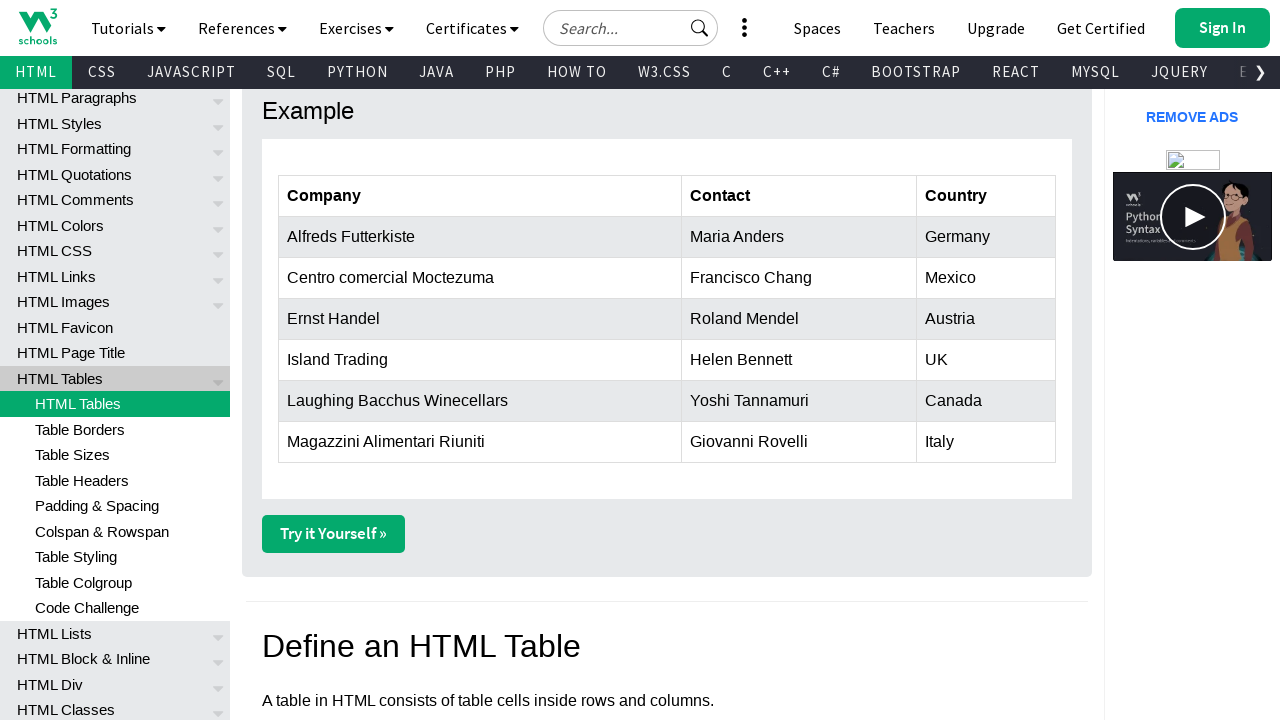